Tests decimal addition (3.5 + 2.5 = 6) in the Desmos scientific calculator by entering decimal numbers and adding them.

Starting URL: https://www.desmos.com/scientific?lang=eng

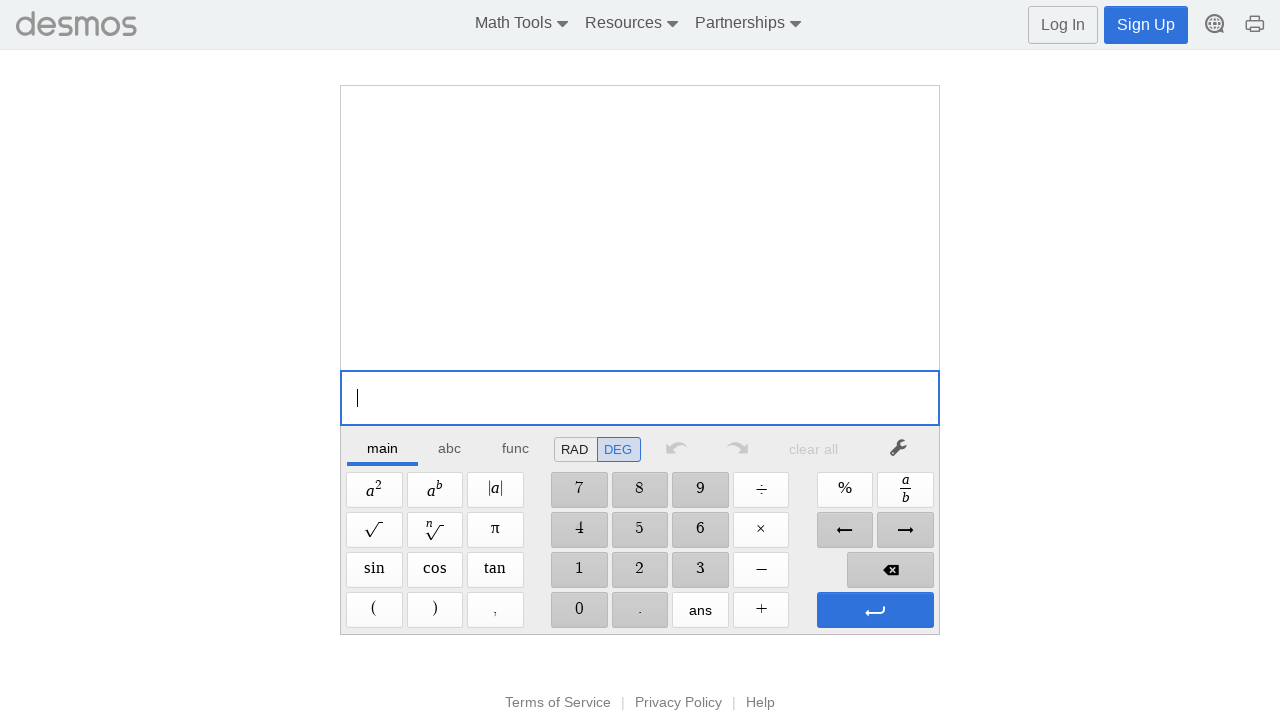

Clicked button 3 at (700, 570) on internal:role=button[name="3"i]
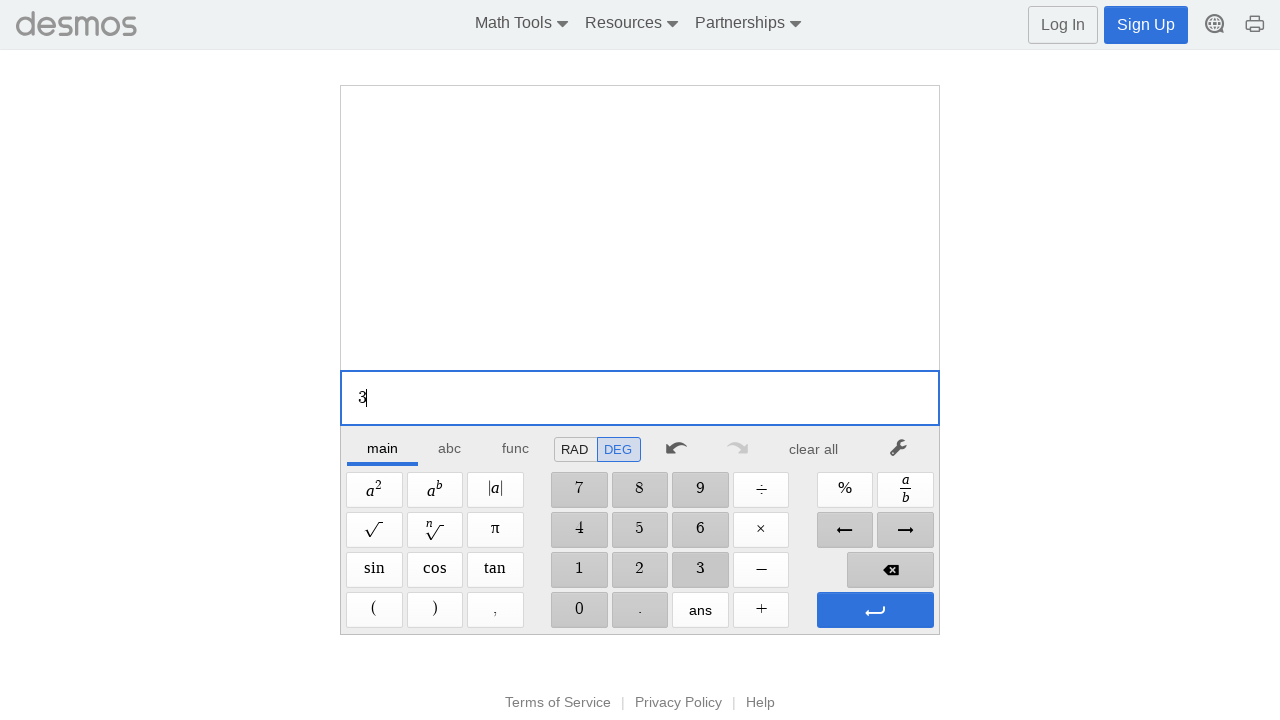

Clicked Decimal button at (640, 610) on internal:role=button[name="Decimal"s]
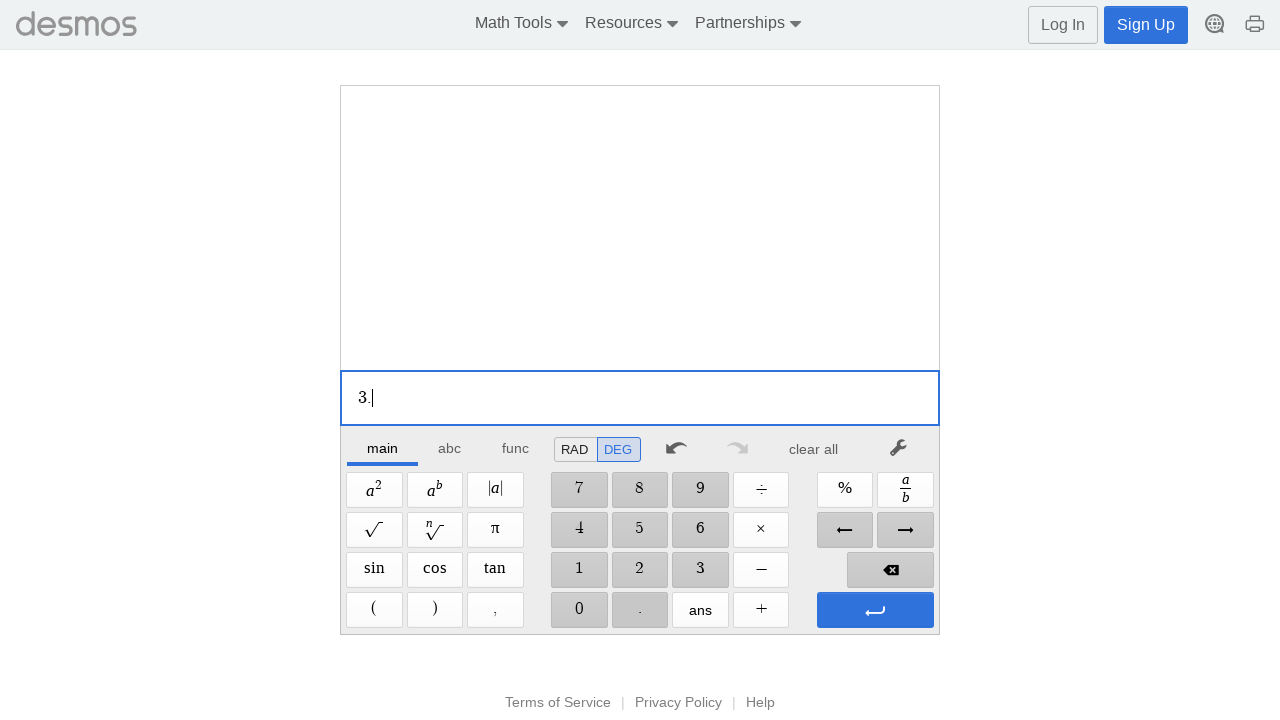

Clicked button 5 at (640, 530) on internal:role=button[name="5"i]
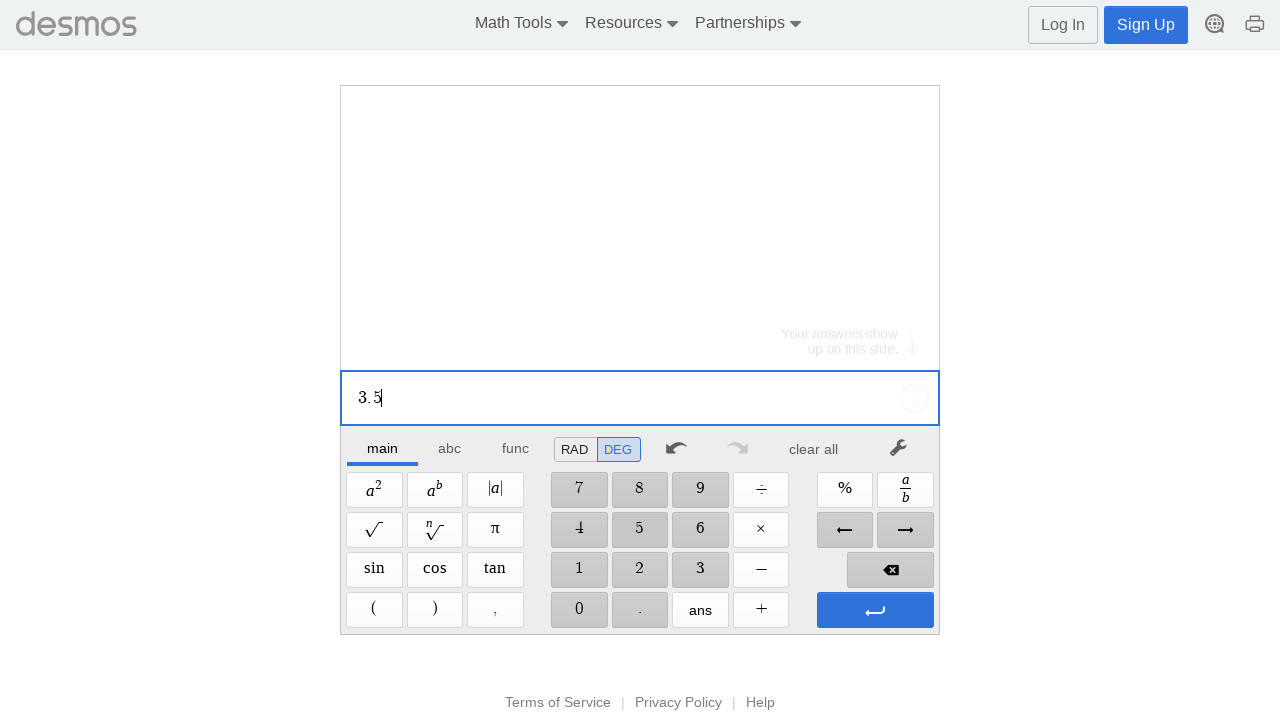

Clicked Plus button at (761, 610) on internal:role=button[name="Plus"i]
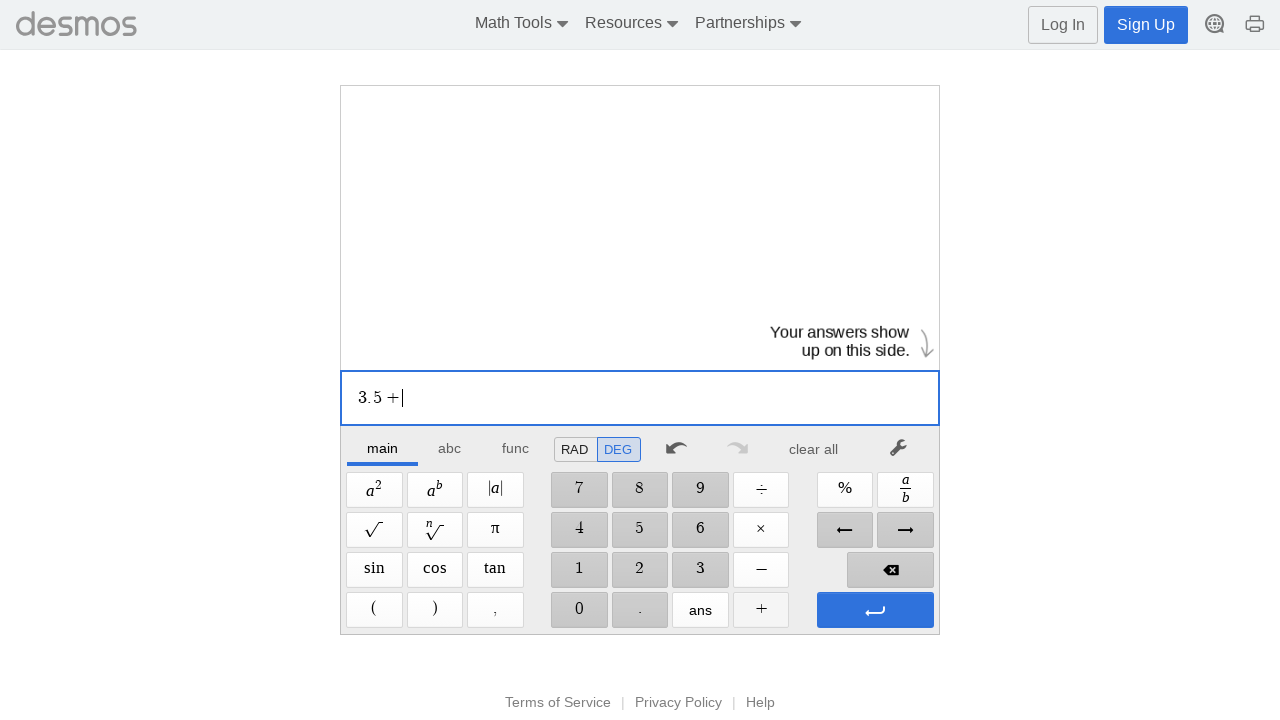

Clicked button 2 at (640, 570) on internal:role=button[name="2"i]
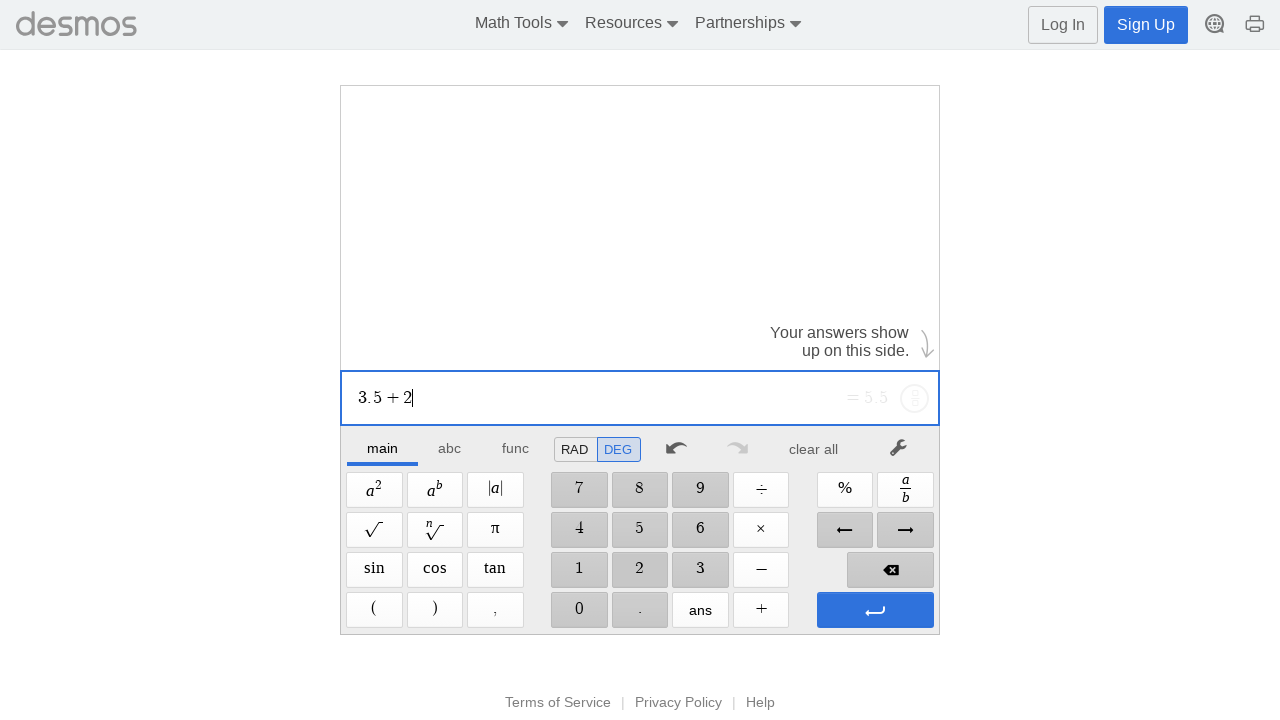

Clicked Decimal button at (640, 610) on internal:role=button[name="Decimal"s]
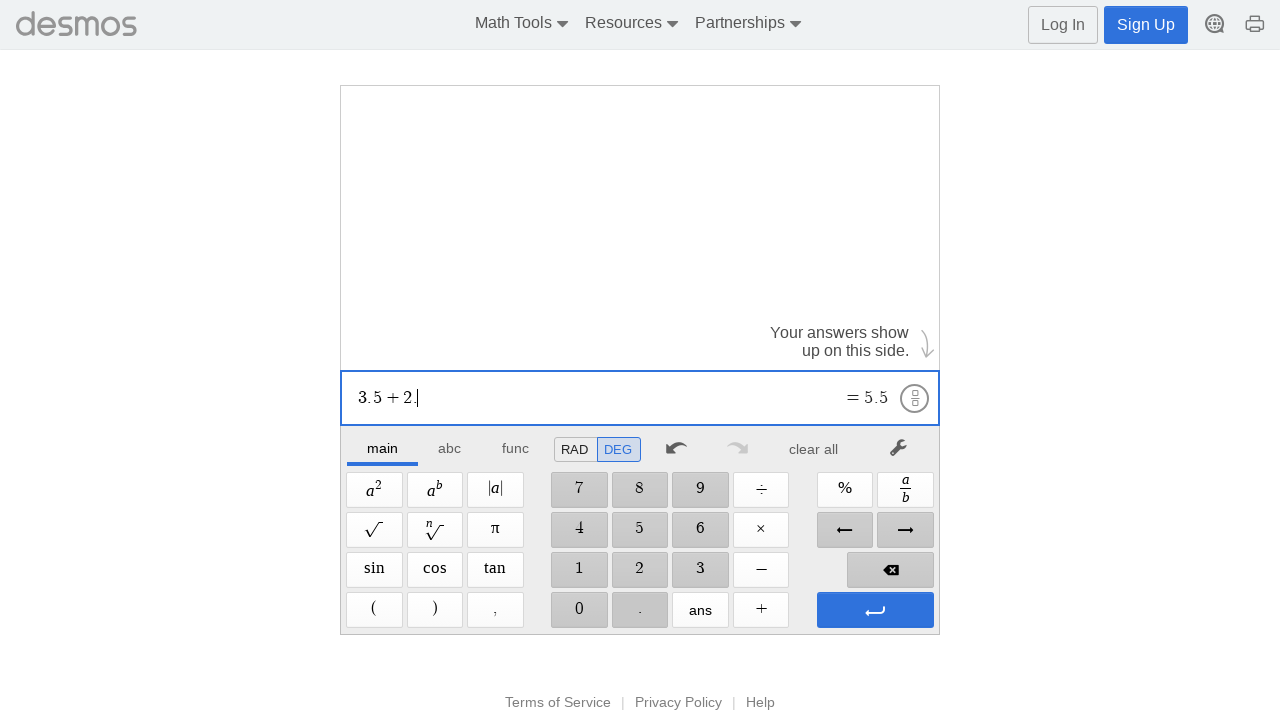

Clicked button 5 at (640, 530) on internal:role=button[name="5"i]
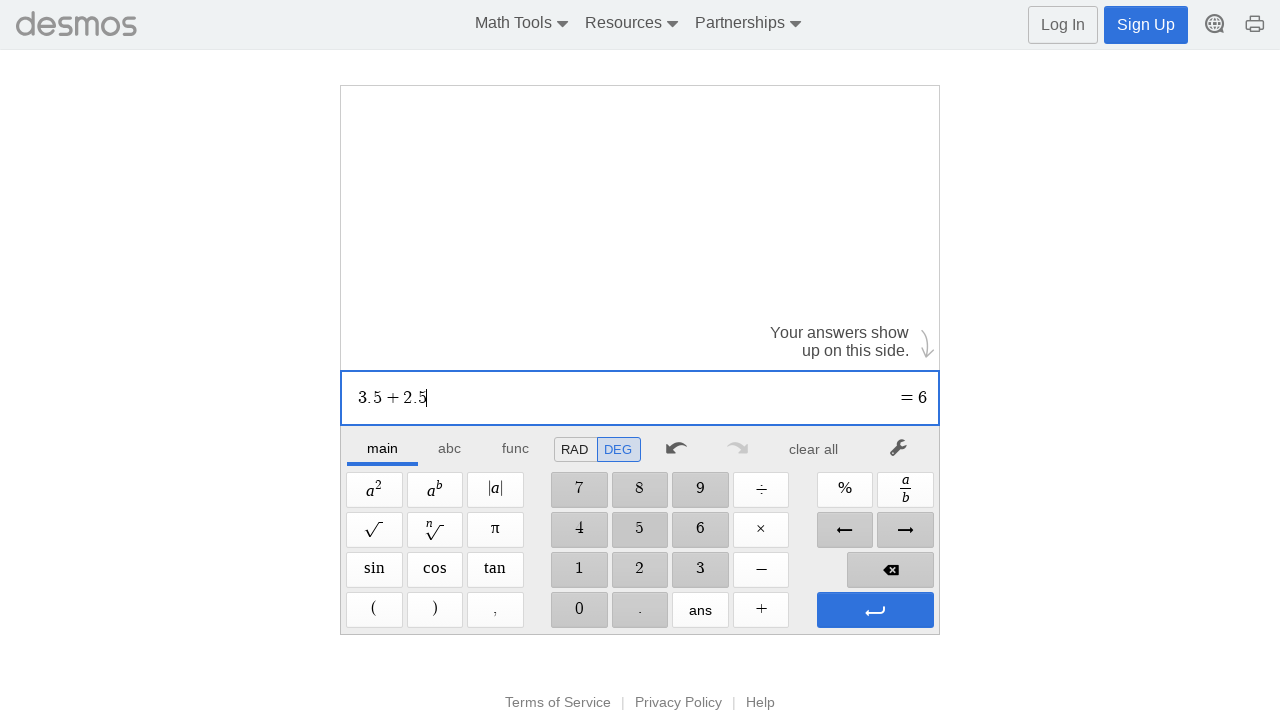

Clicked Enter button to calculate the result at (875, 610) on internal:role=button[name="Enter"s]
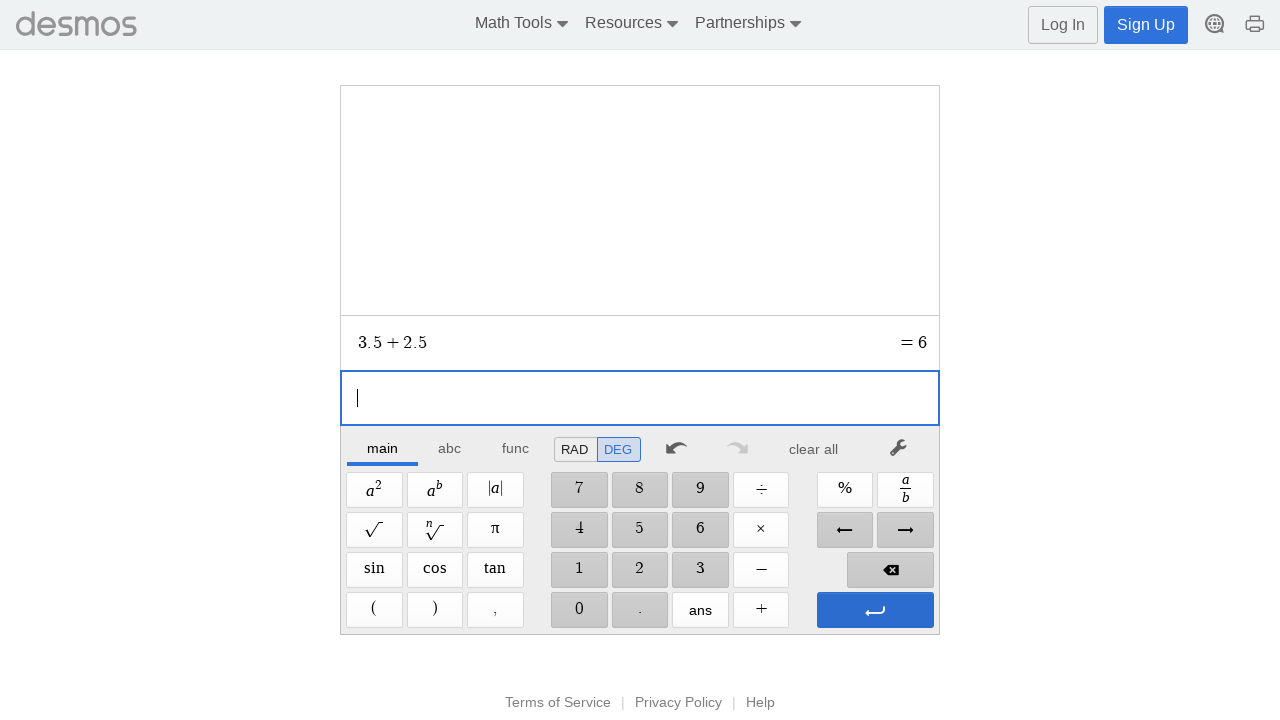

Verified result 'equals 6' is displayed
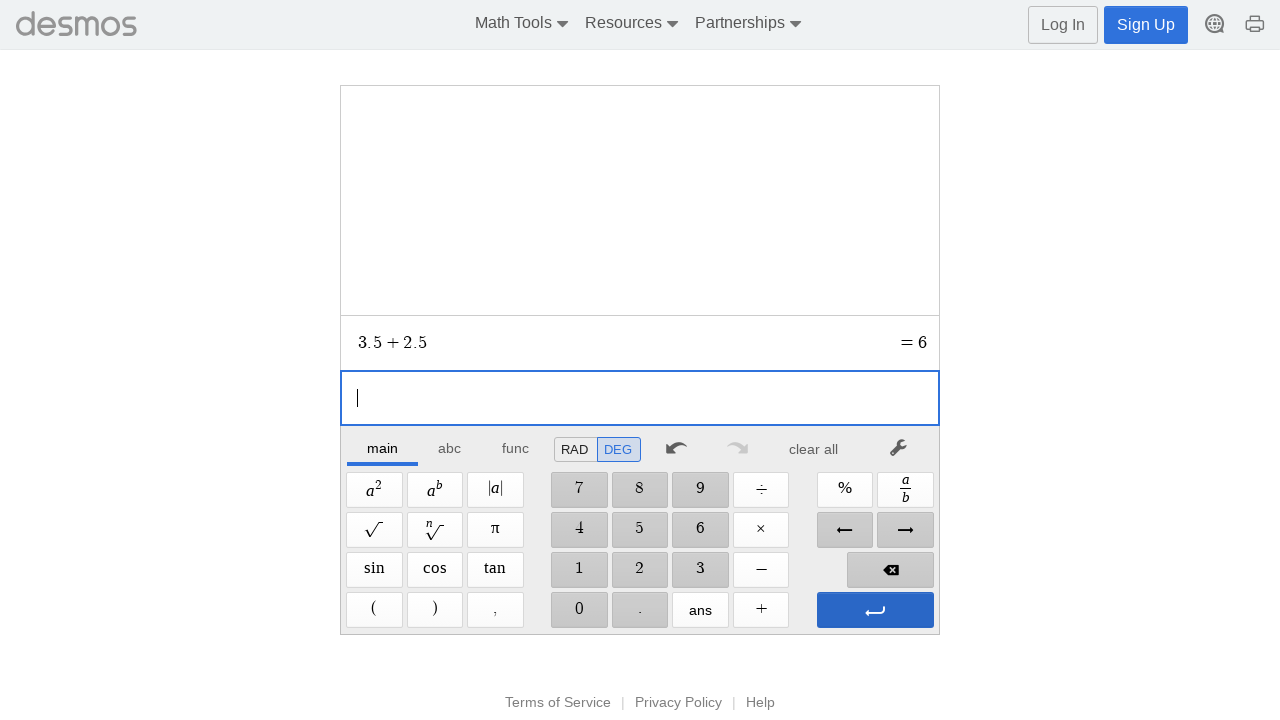

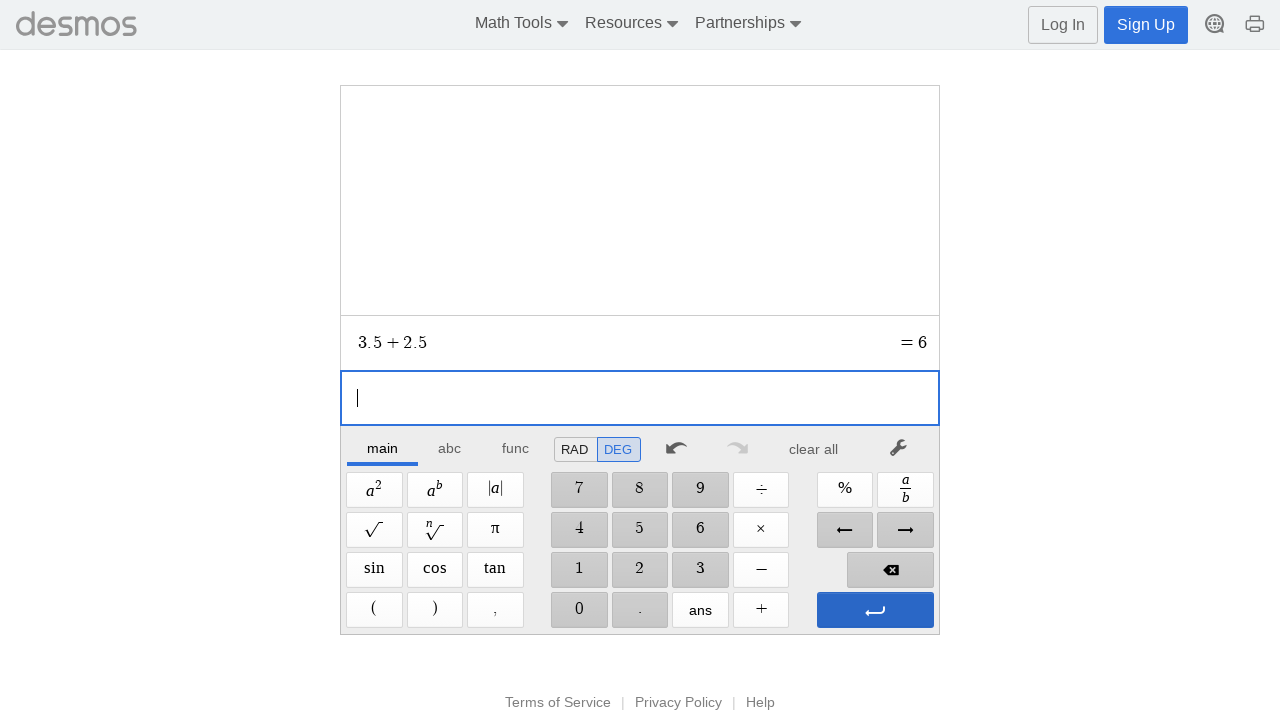